Navigates to a test page, clicks a specific link by its text, then fills out a form with personal information and submits it

Starting URL: http://suninjuly.github.io/find_link_text

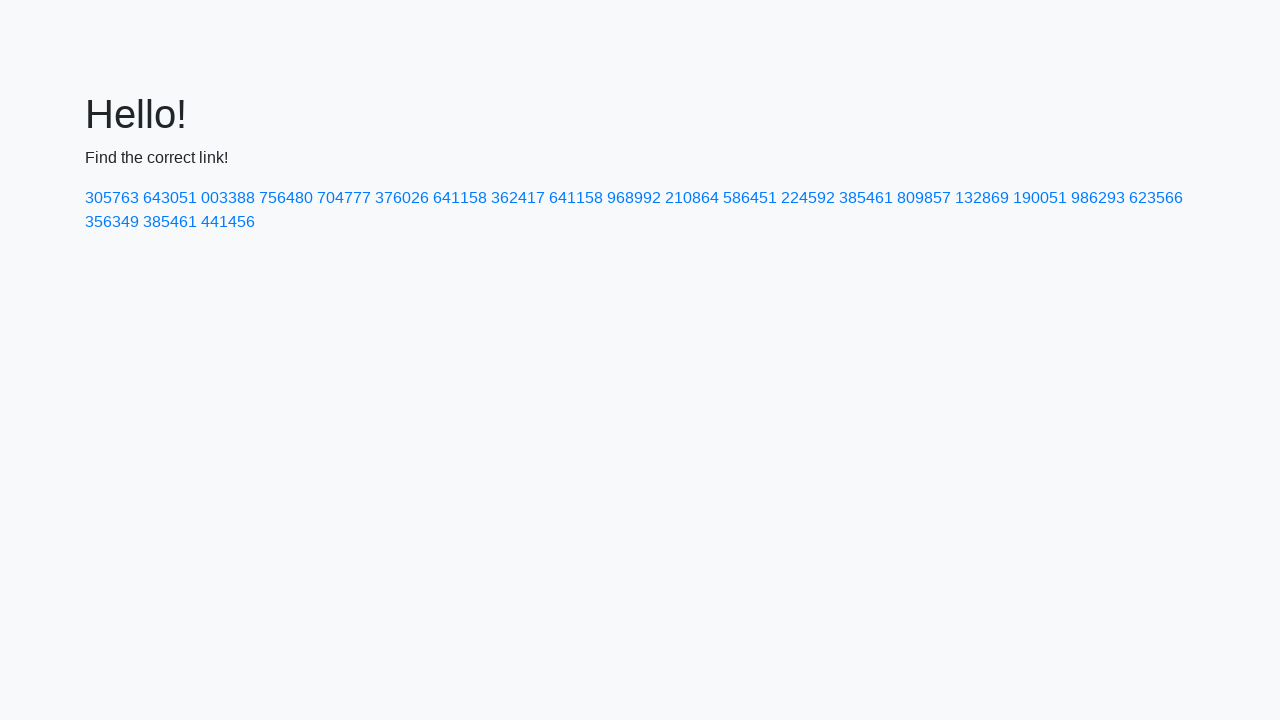

Navigated to test page
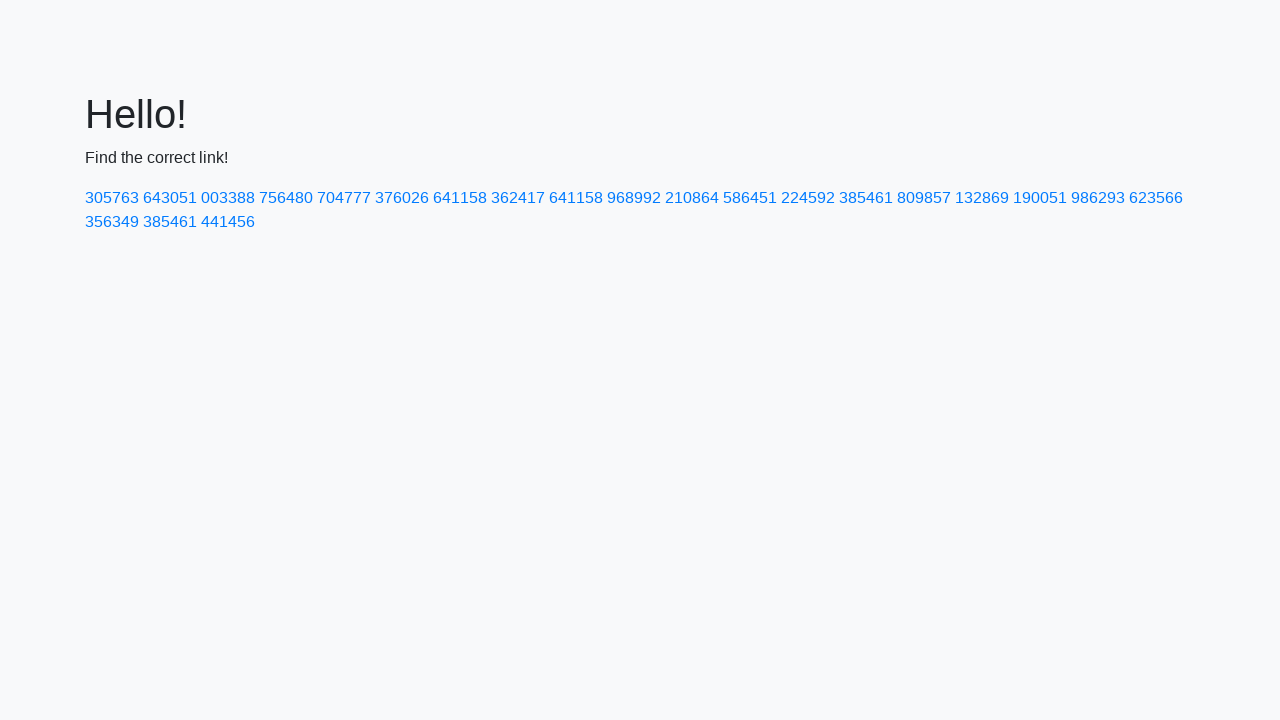

Clicked link with text '224592' at (808, 198) on a:has-text('224592')
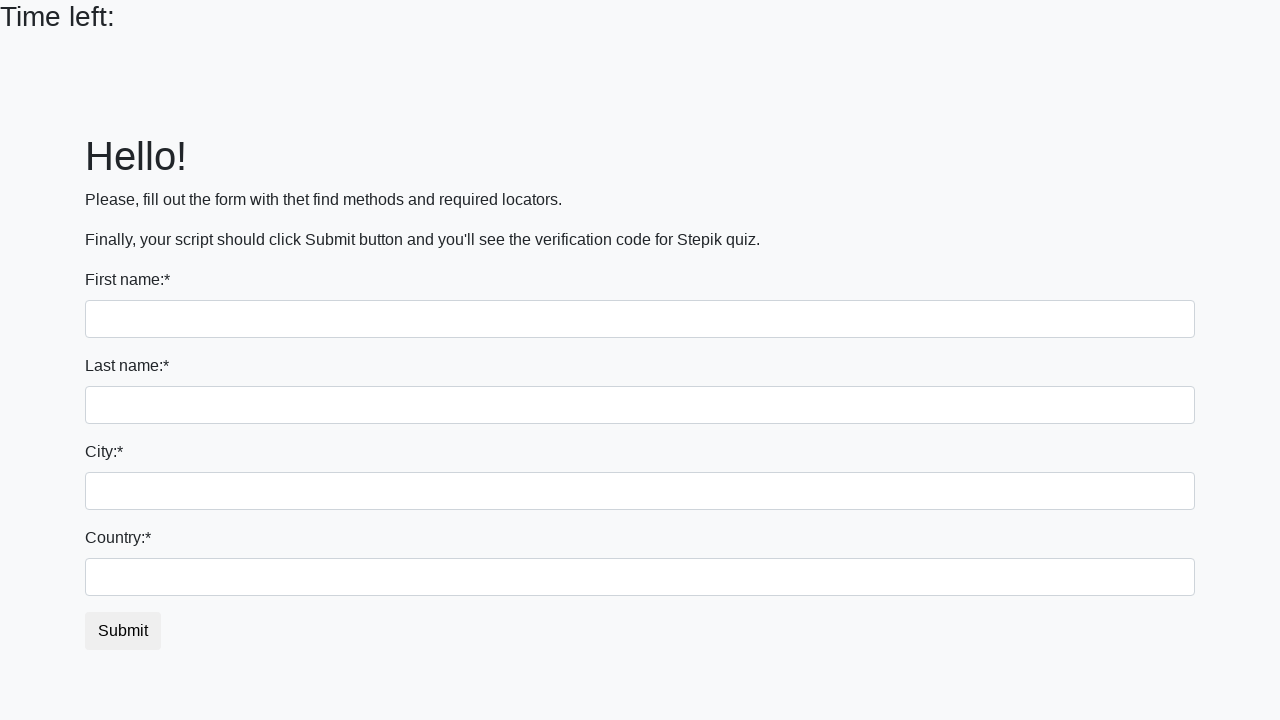

Filled first name field with 'Ivan' on input[name='first_name']
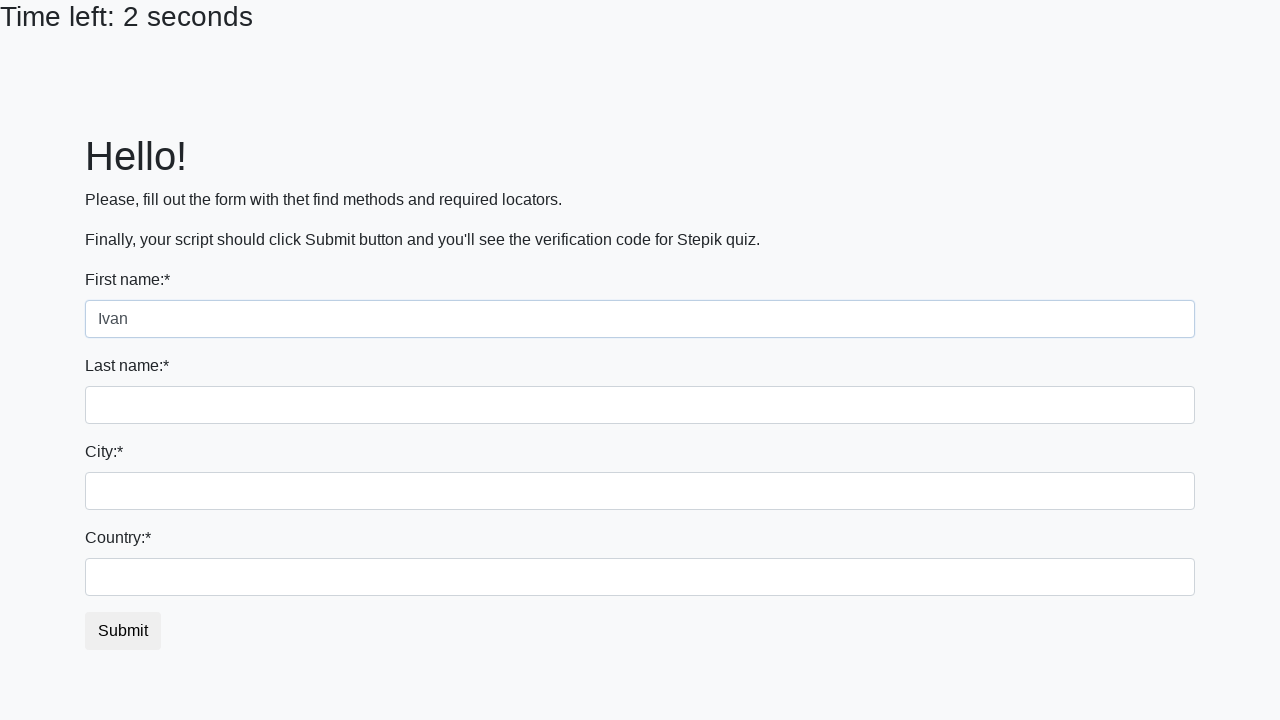

Filled last name field with 'Petrov' on input[name='last_name']
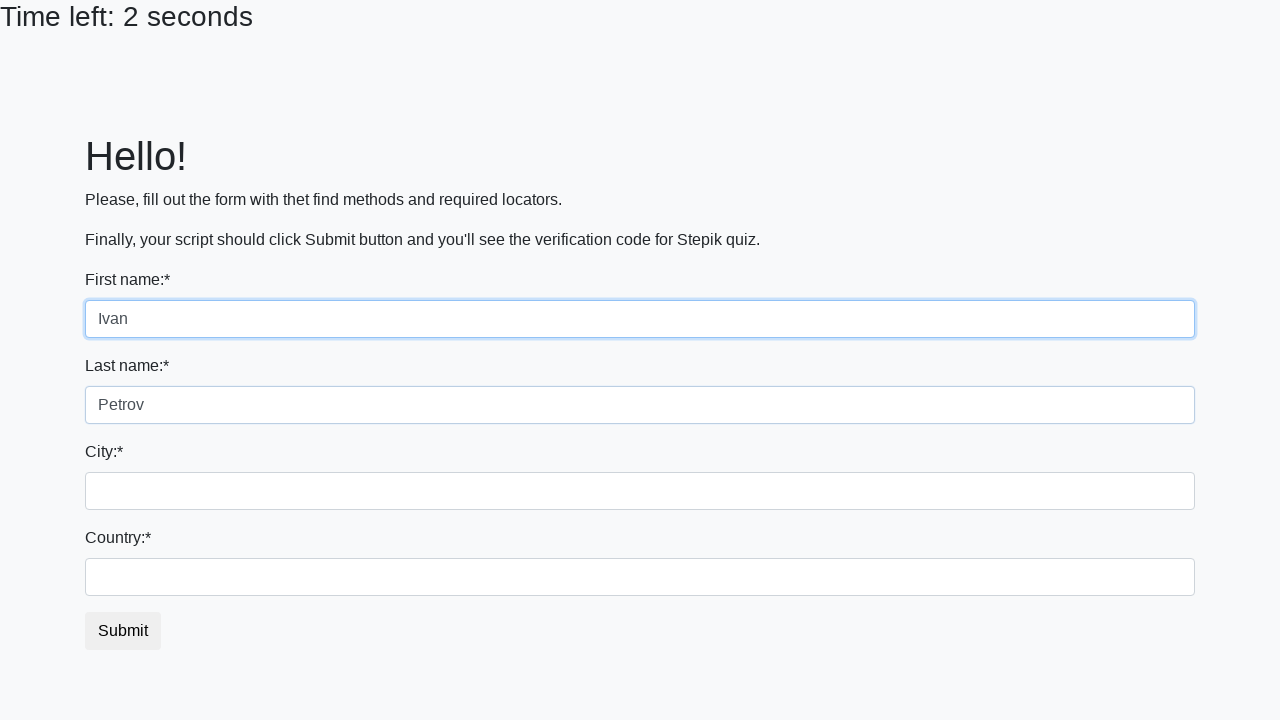

Filled city field with 'Smolensk' on .city
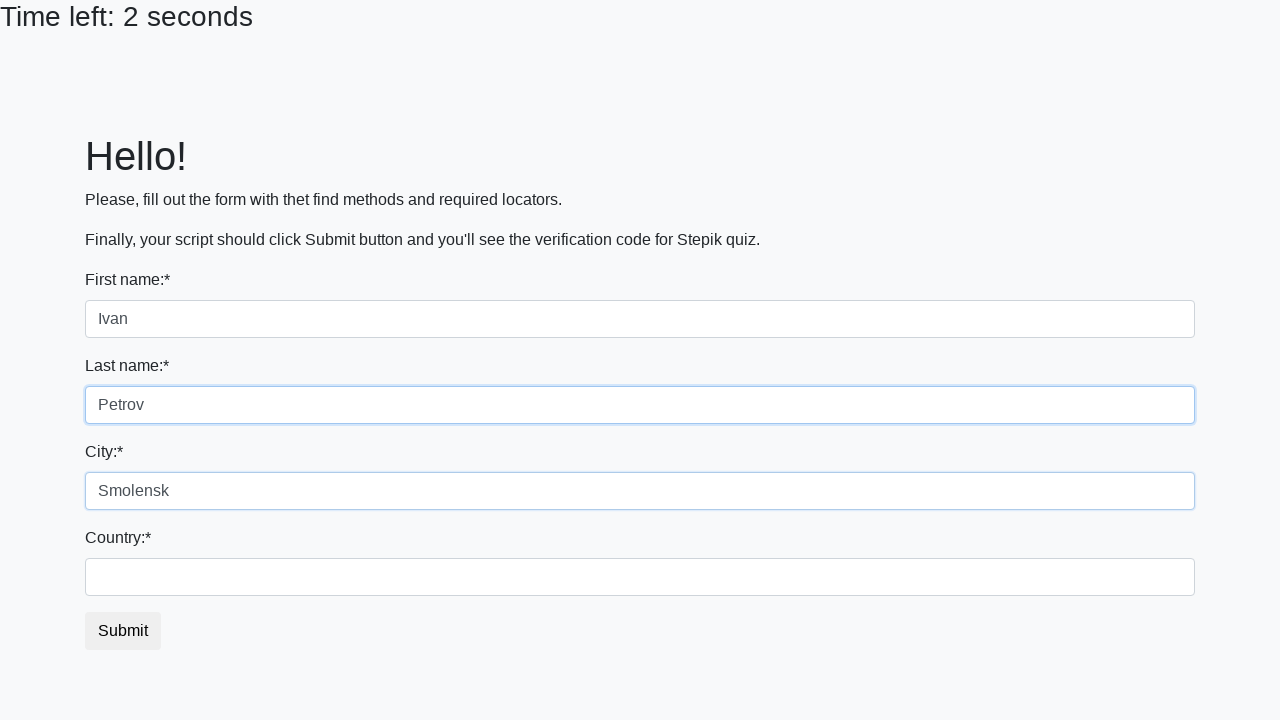

Filled country field with 'Russia' on #country
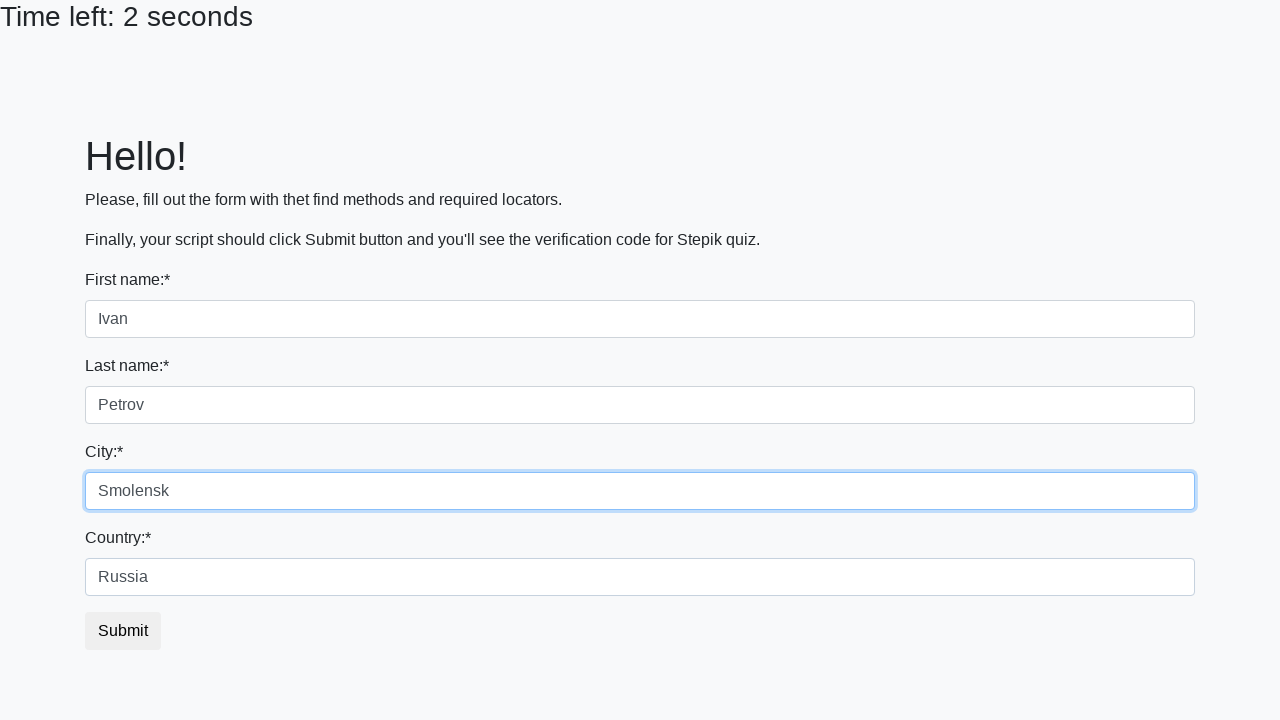

Submitted the form by clicking submit button at (123, 631) on button.btn
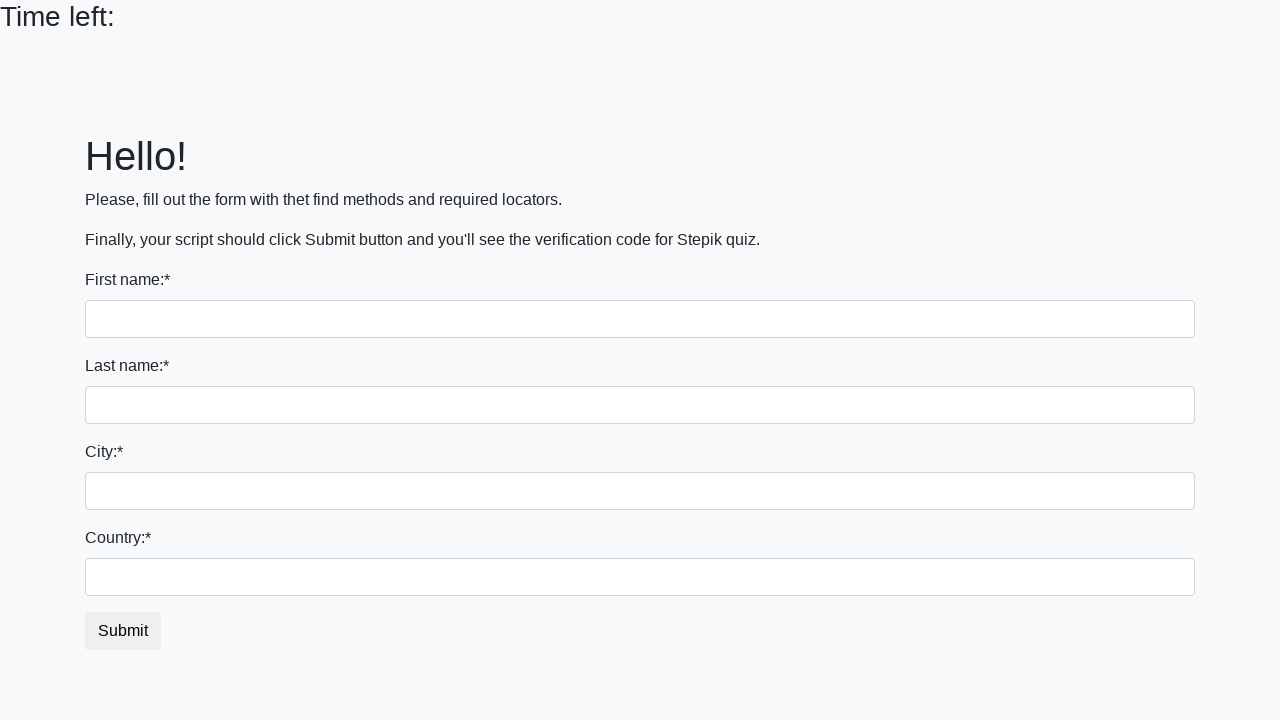

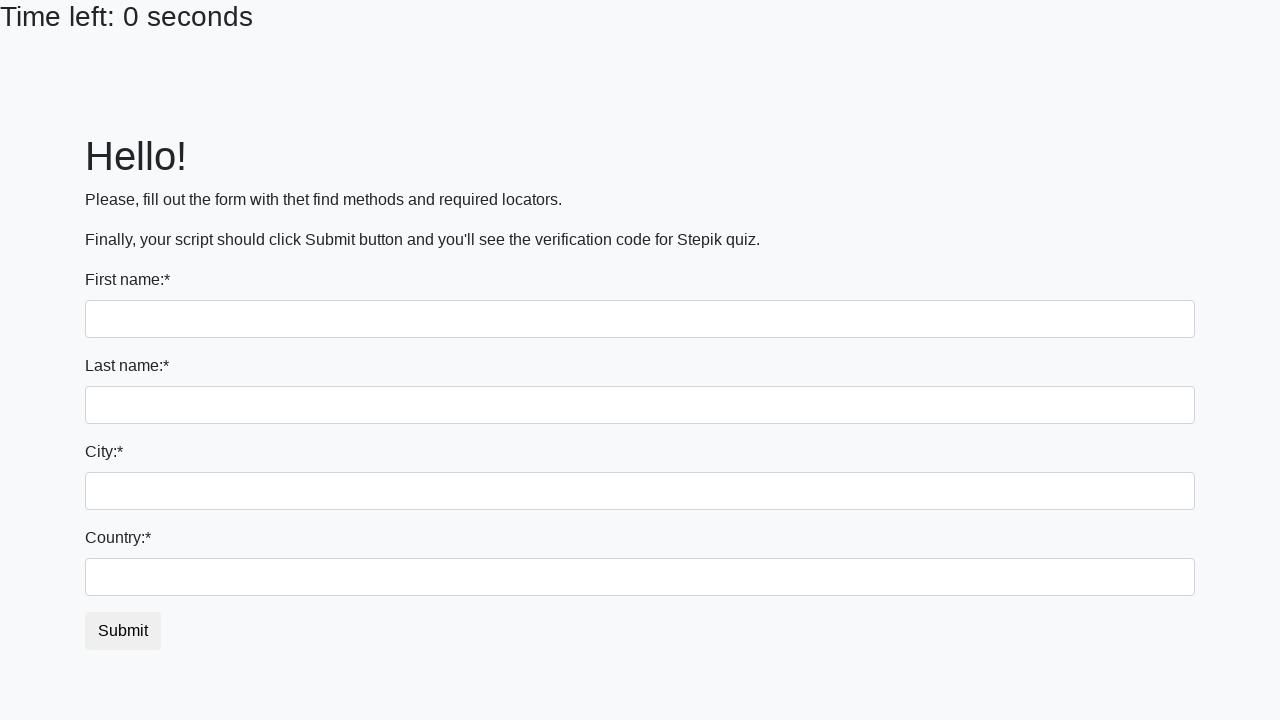